Tests simple JavaScript alert functionality by clicking a button that triggers an alert, verifying the alert text, and accepting the alert

Starting URL: https://demoqa.com/alerts

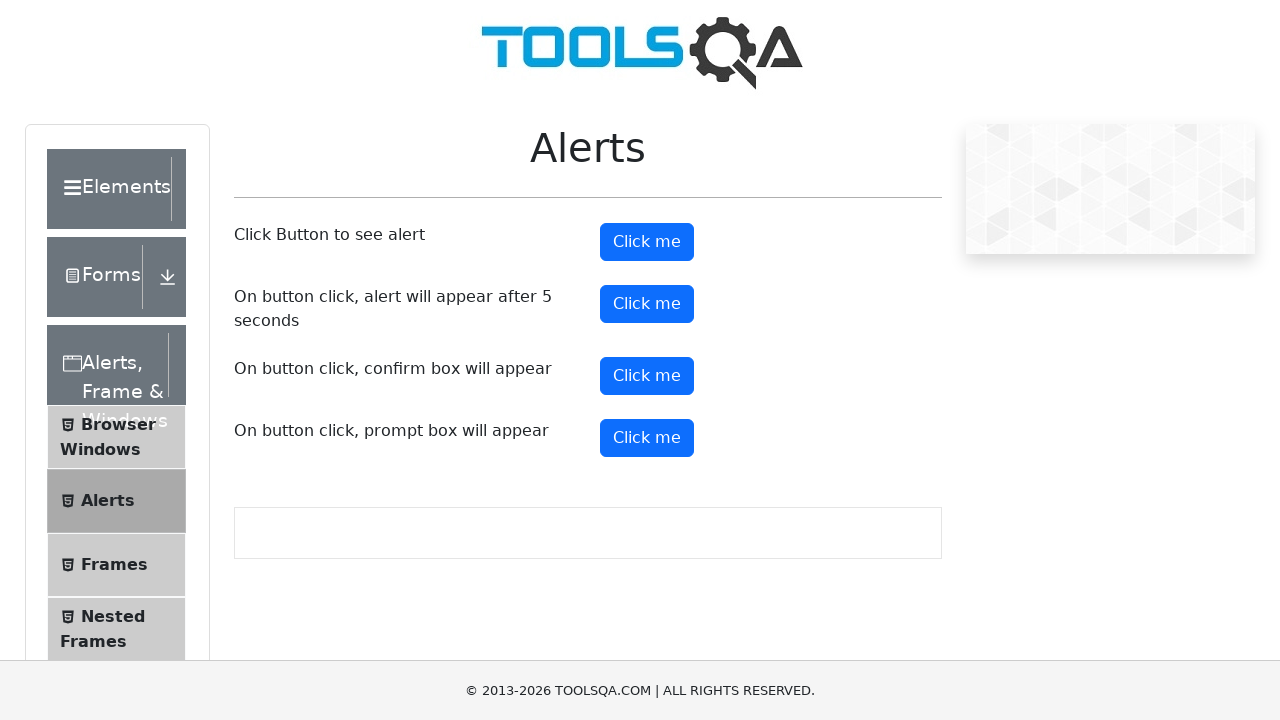

Clicked alert button to trigger JavaScript alert at (647, 242) on #alertButton
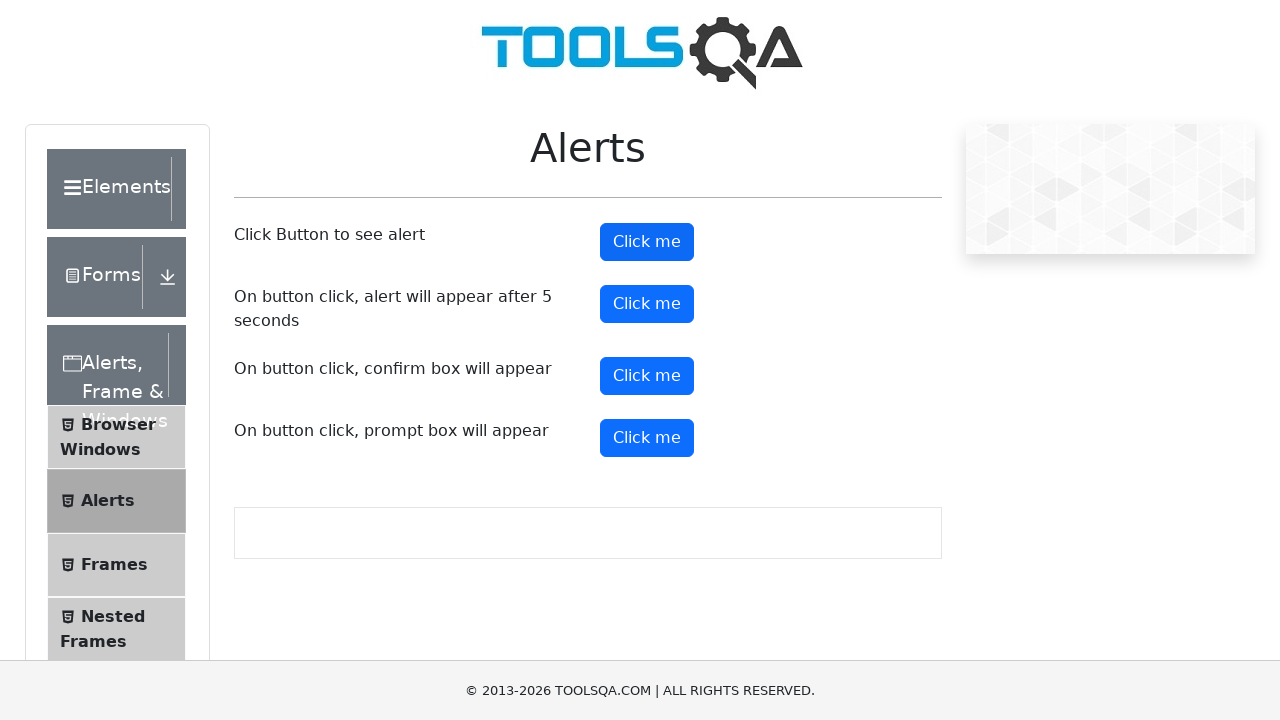

Set up dialog handler to accept alerts
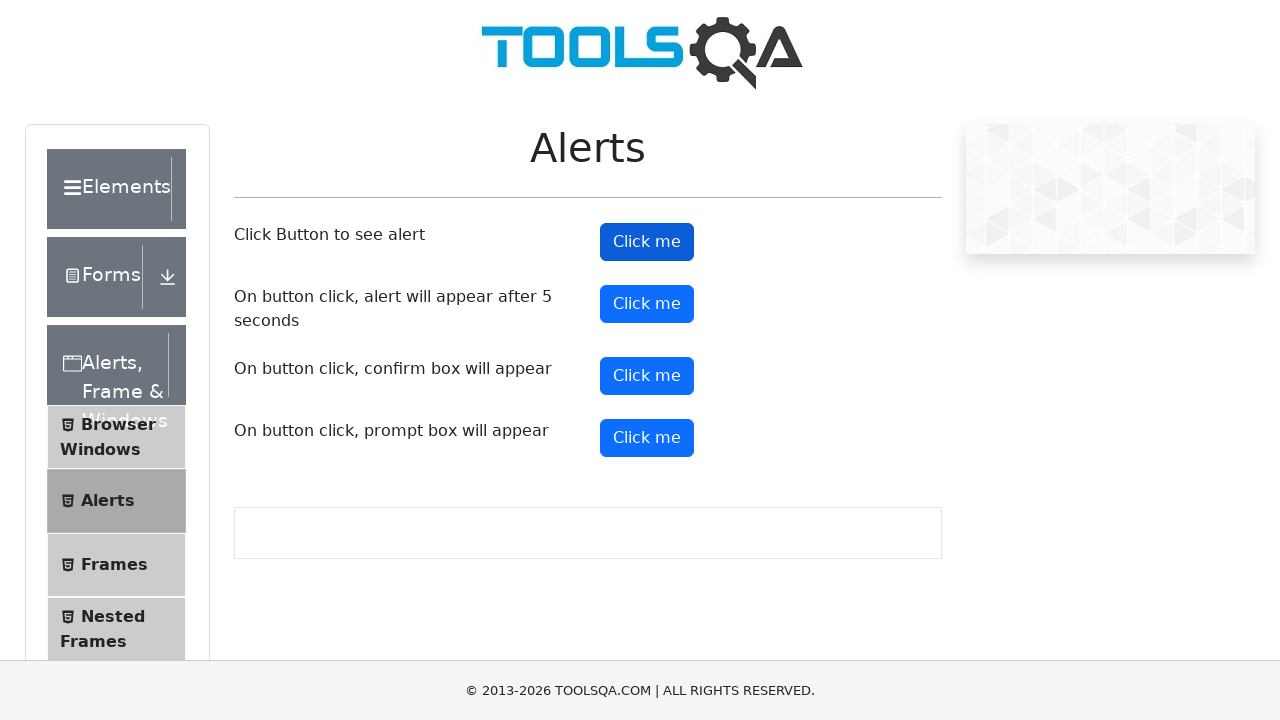

Registered dialog handler with assertion for alert text 'You clicked a button'
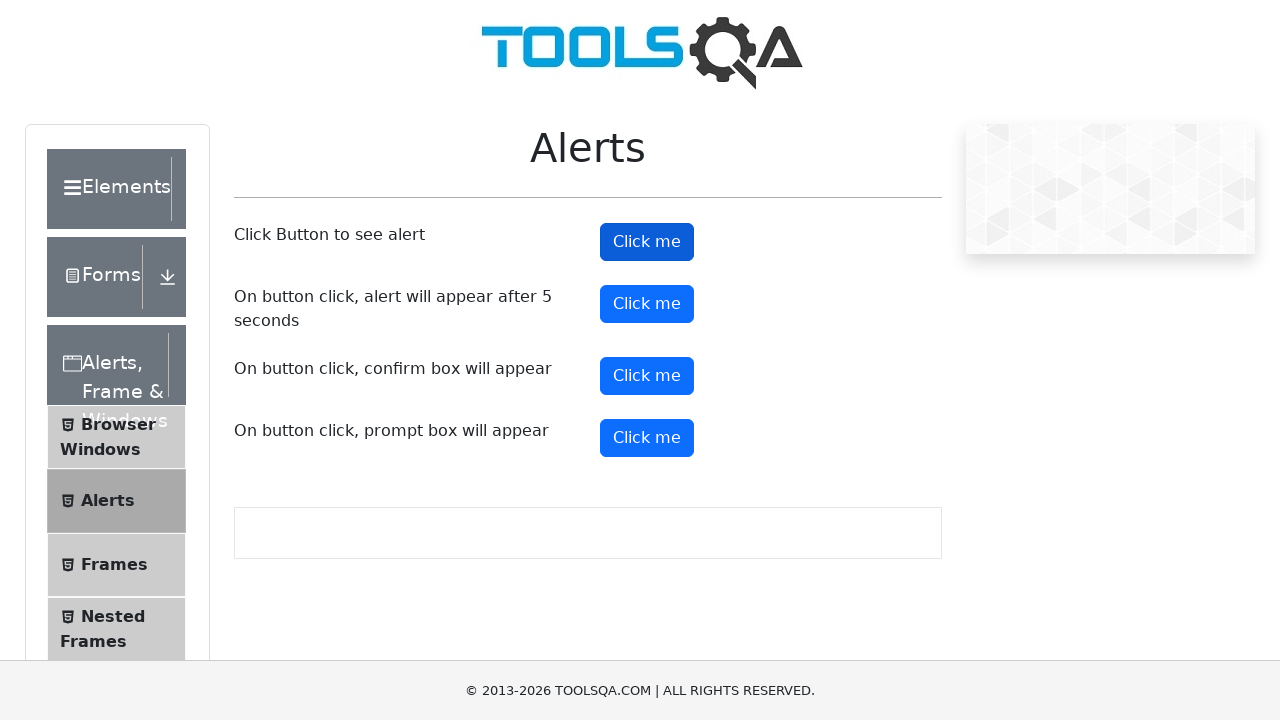

Clicked alert button again with dialog listener active at (647, 242) on #alertButton
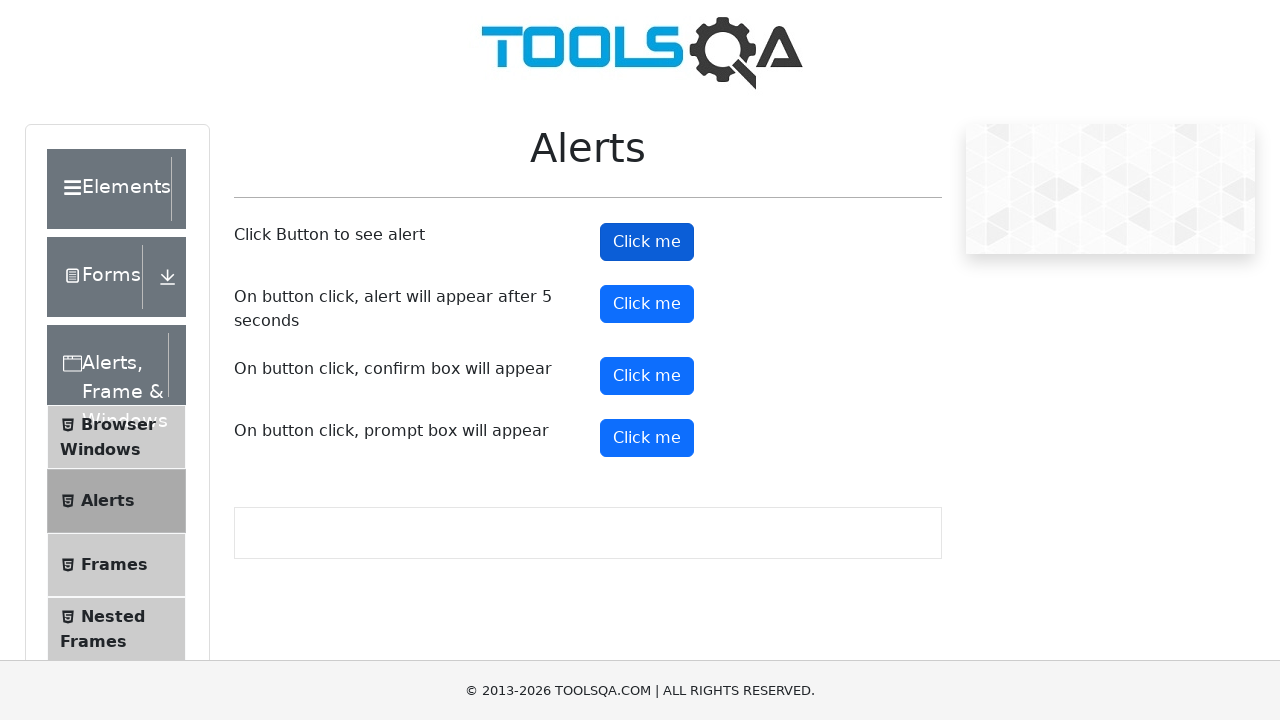

Waited 500ms to ensure alert was processed
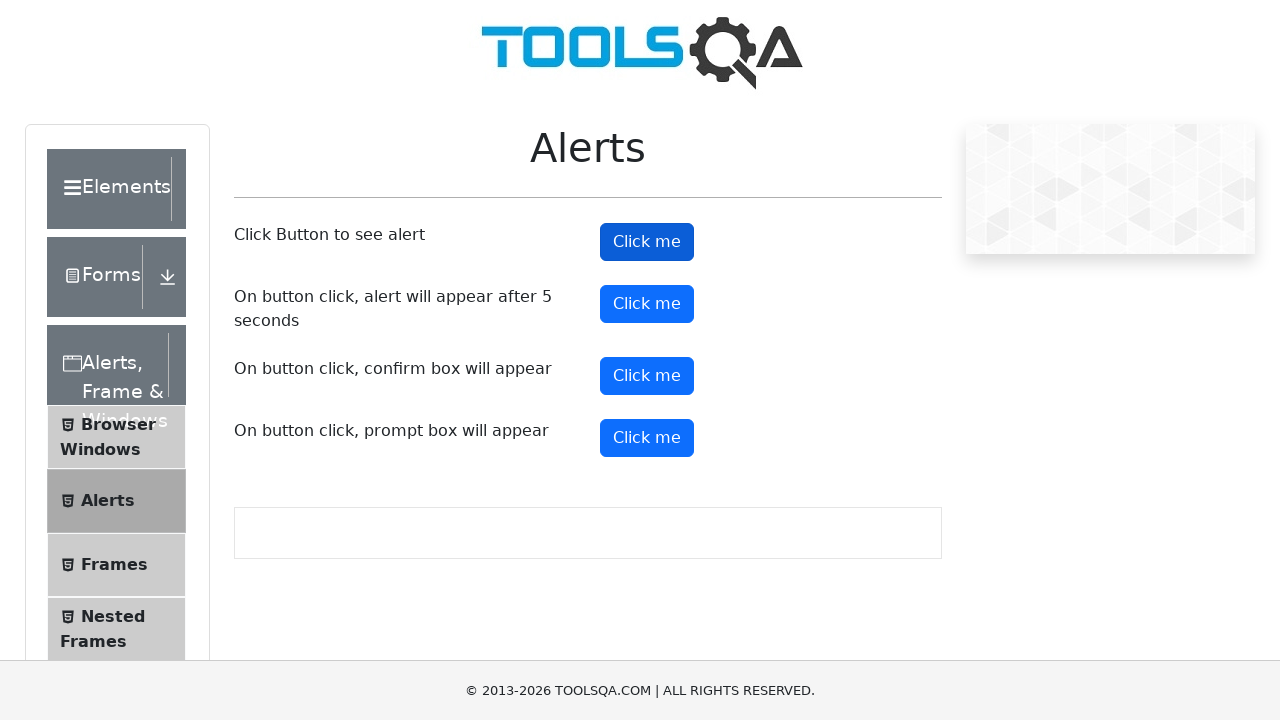

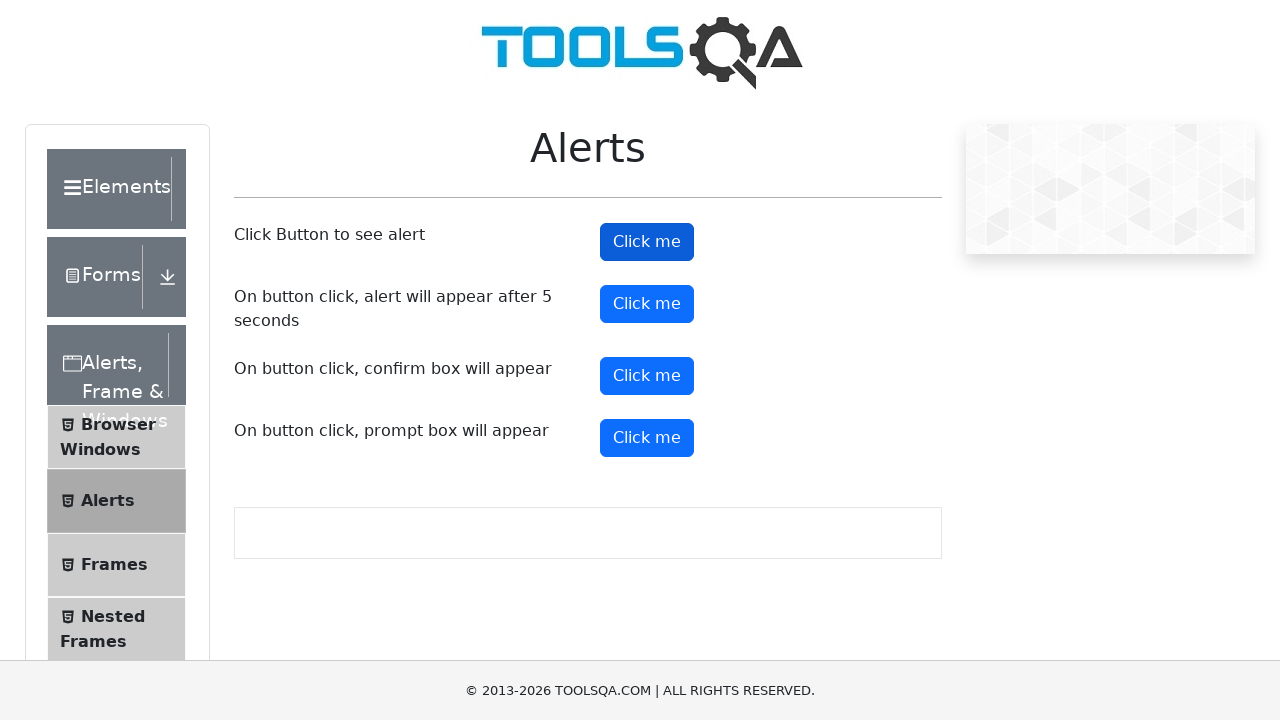